Opens the BugBank application homepage and verifies the page loads successfully

Starting URL: https://bugbank.netlify.app/

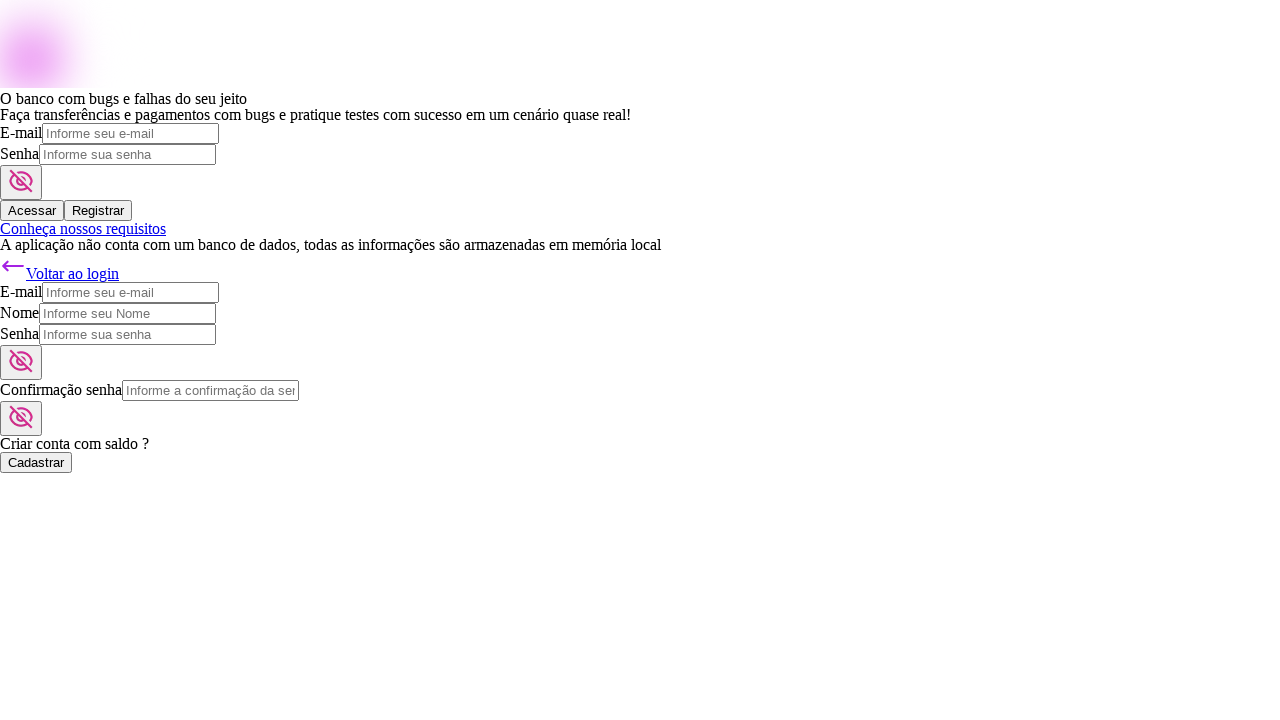

Navigated to BugBank homepage
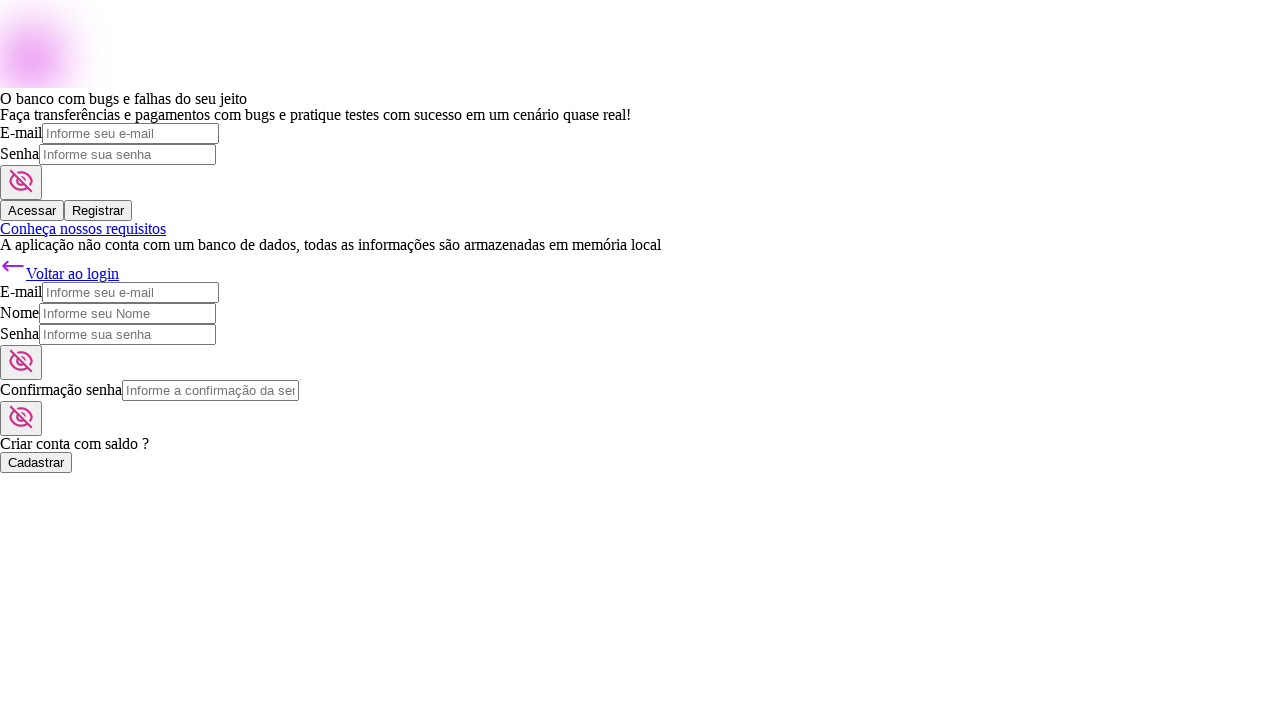

Page DOM content loaded
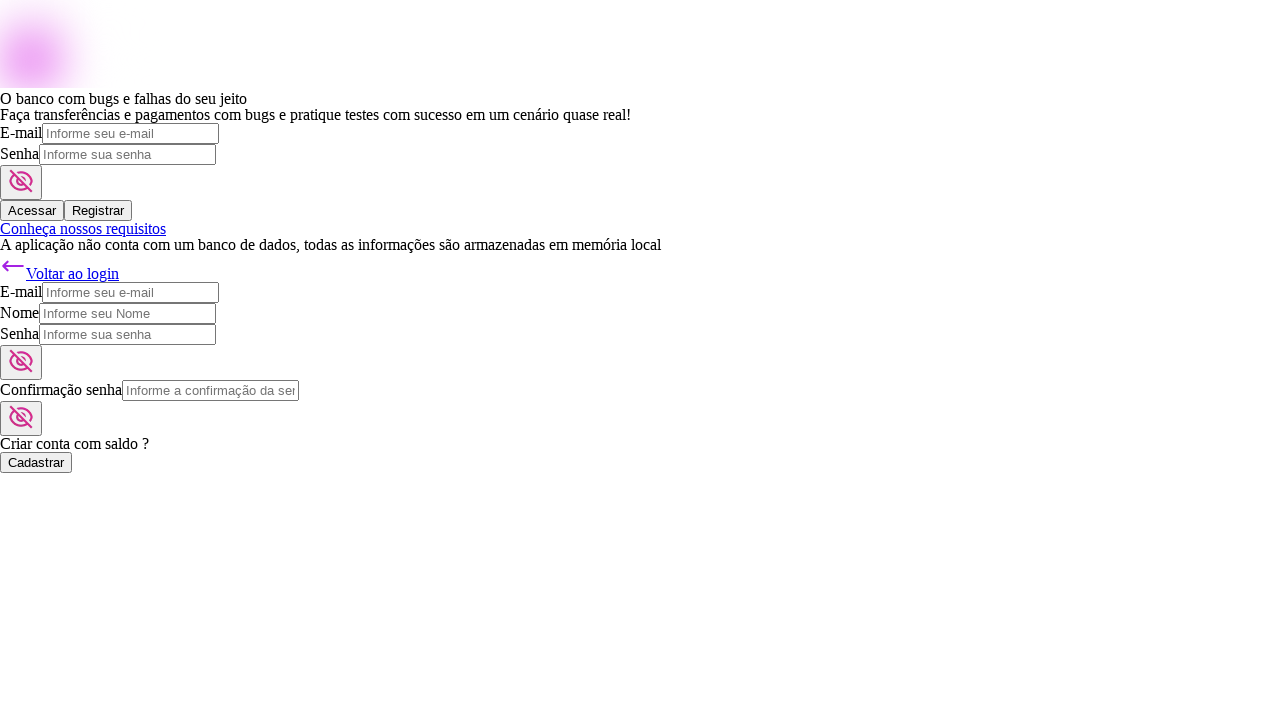

Page body element is visible - homepage loaded successfully
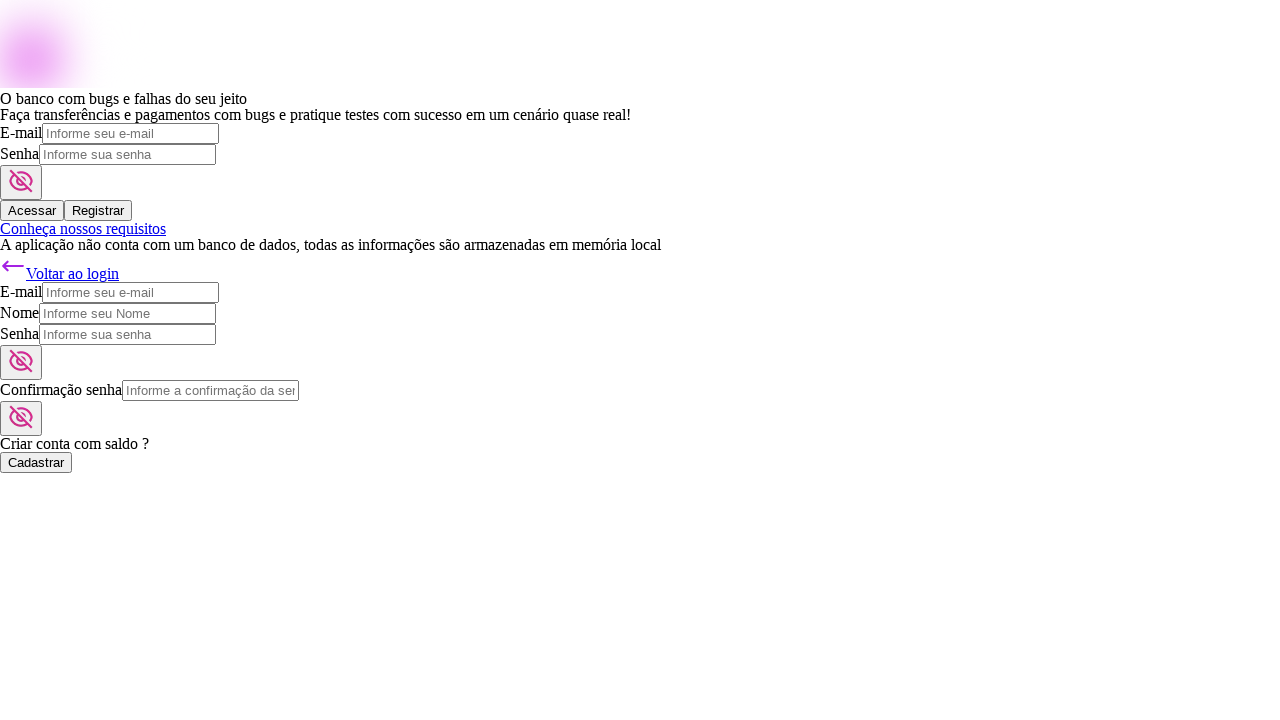

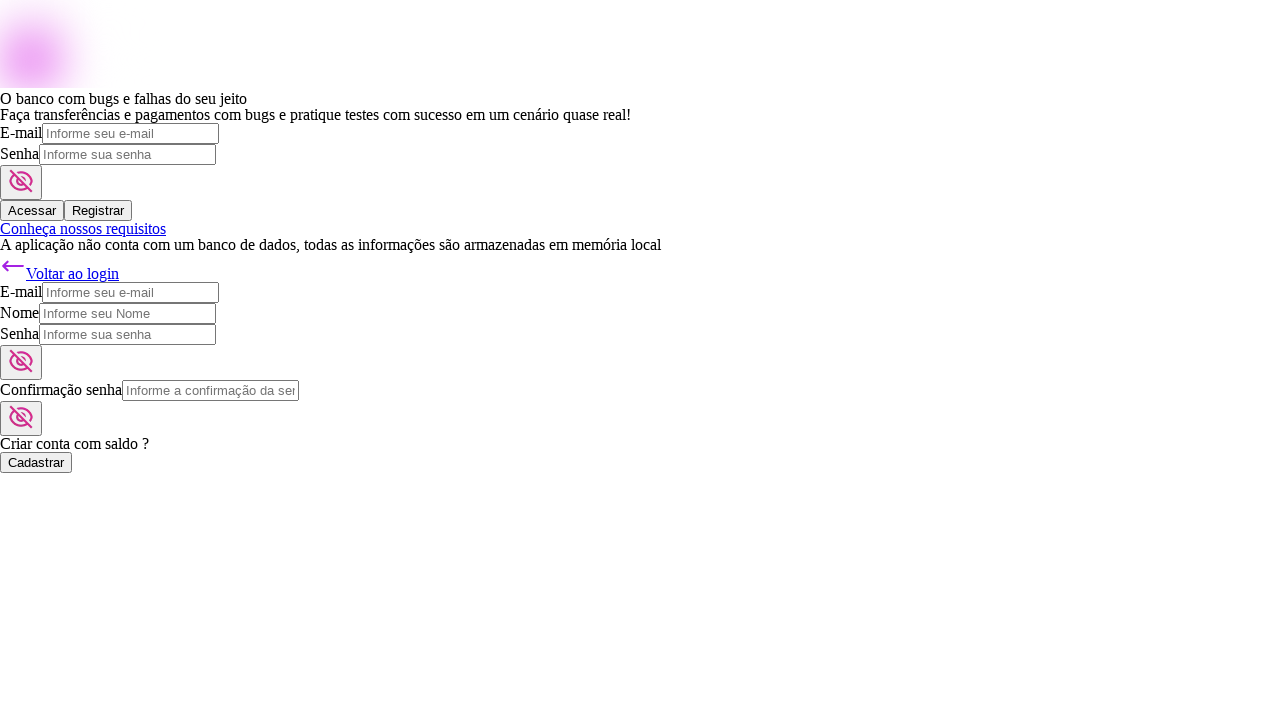